Tests that new todo items are appended to the bottom of the list by creating 3 items

Starting URL: https://demo.playwright.dev/todomvc

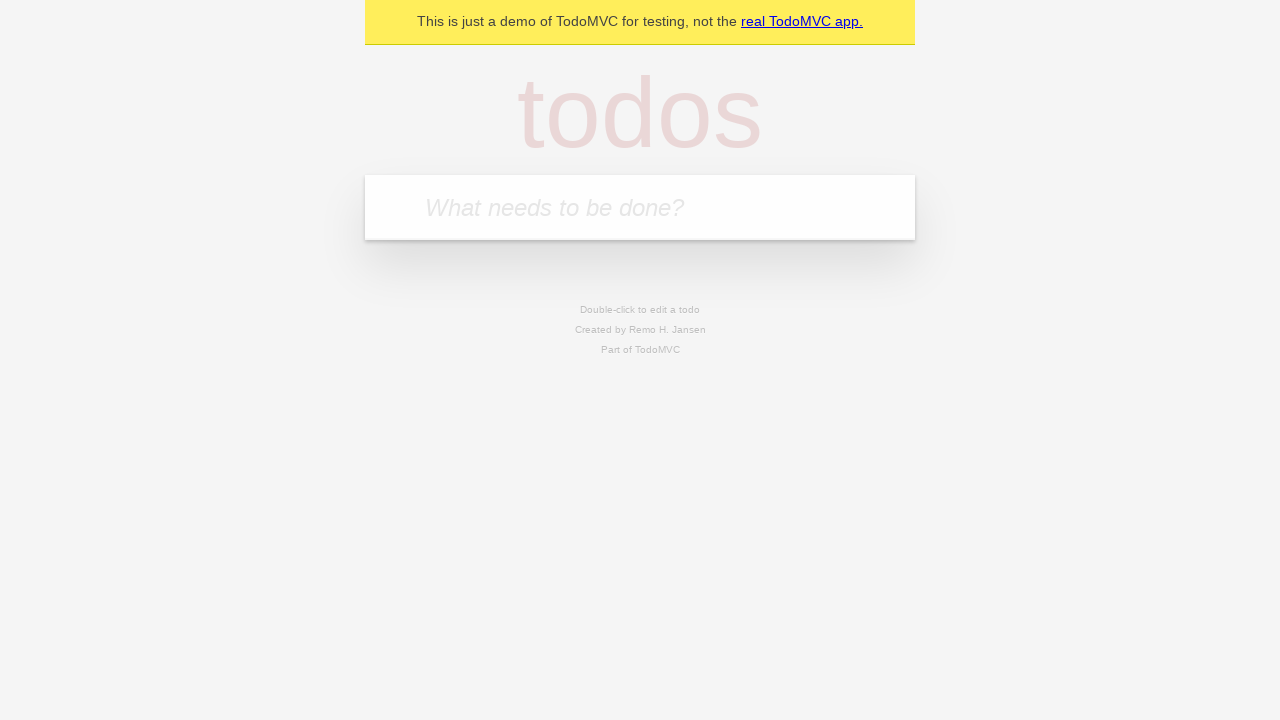

Filled new todo input with 'buy some cheese' on .new-todo
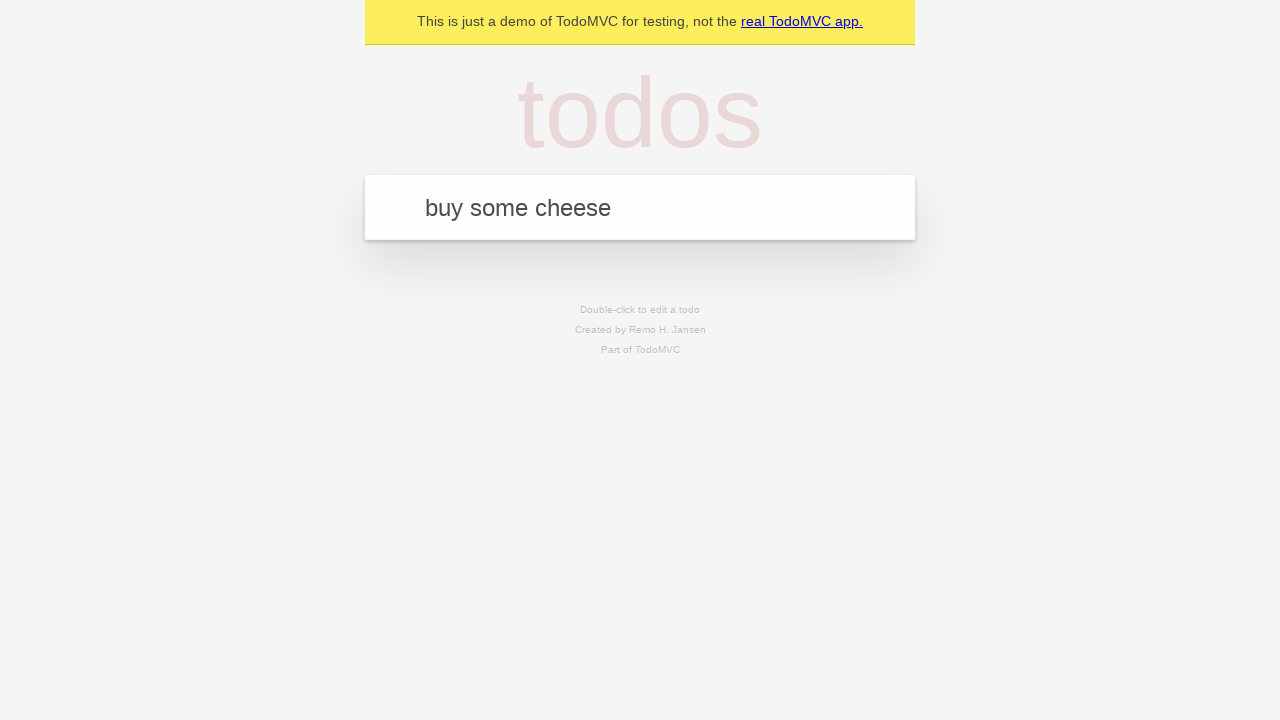

Pressed Enter to create first todo item on .new-todo
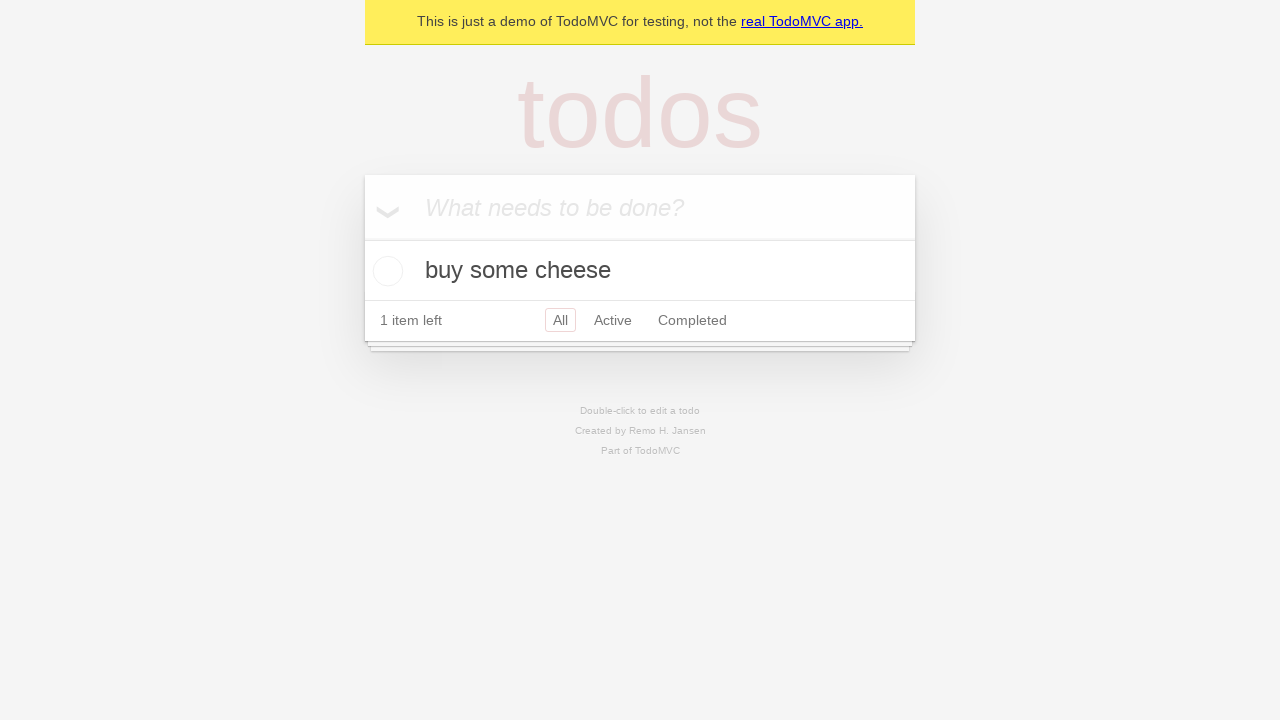

Filled new todo input with 'feed the cat' on .new-todo
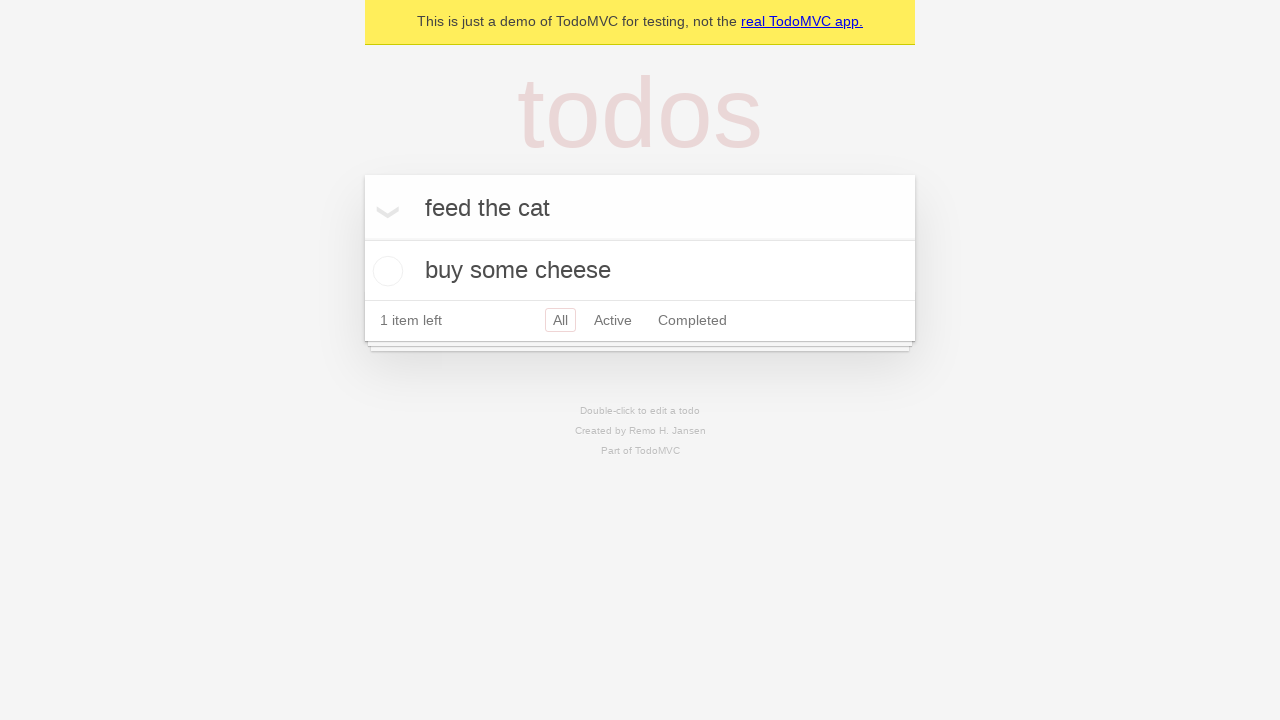

Pressed Enter to create second todo item on .new-todo
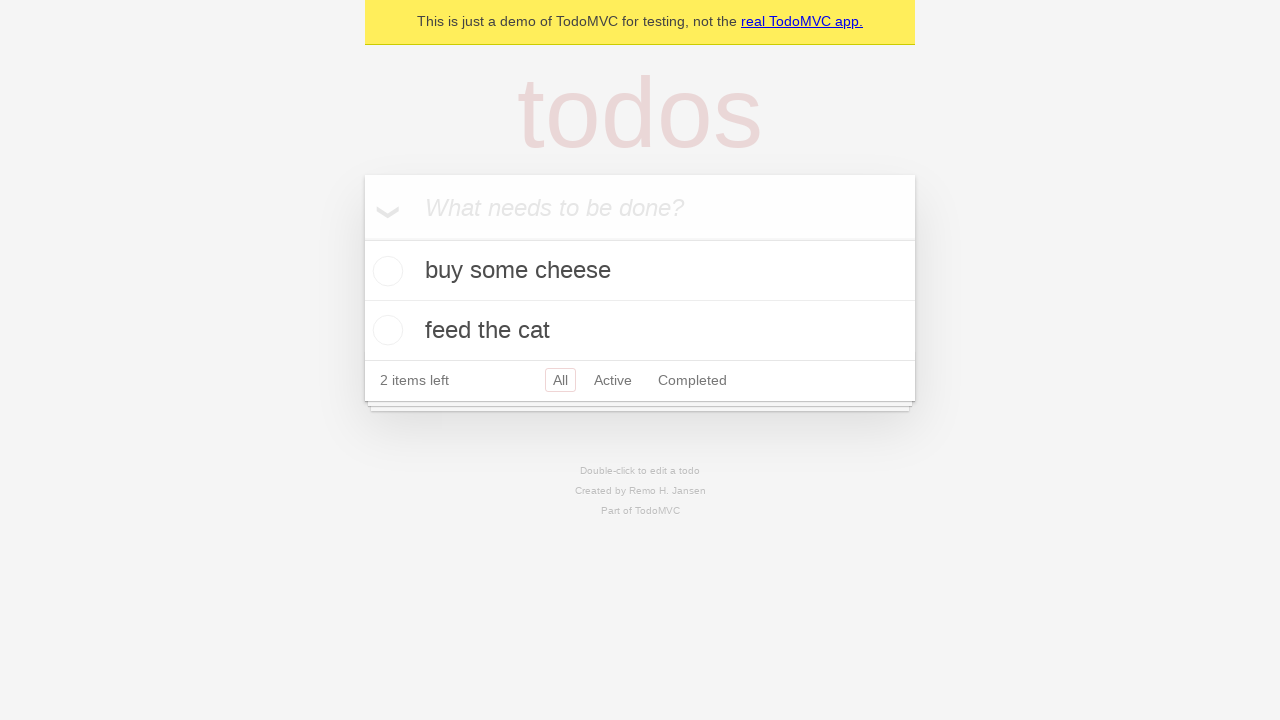

Filled new todo input with 'book a doctors appointment' on .new-todo
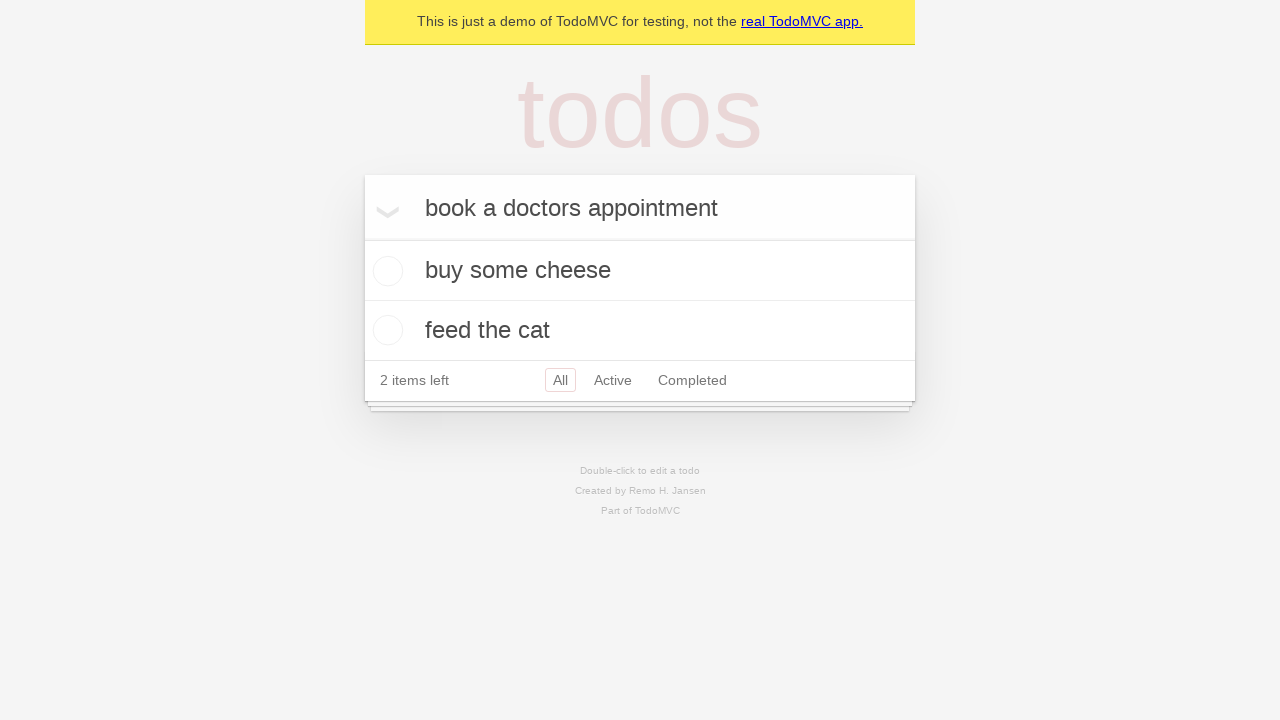

Pressed Enter to create third todo item on .new-todo
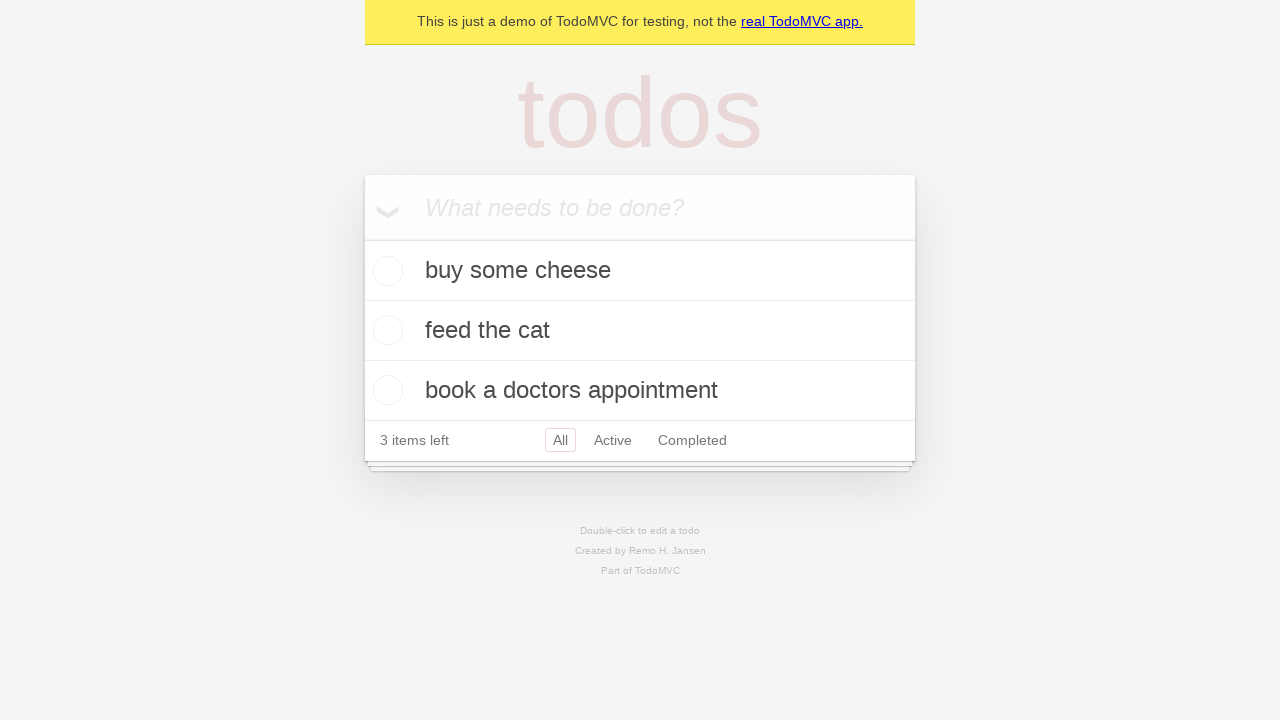

Verified all 3 todo items have been appended to the list
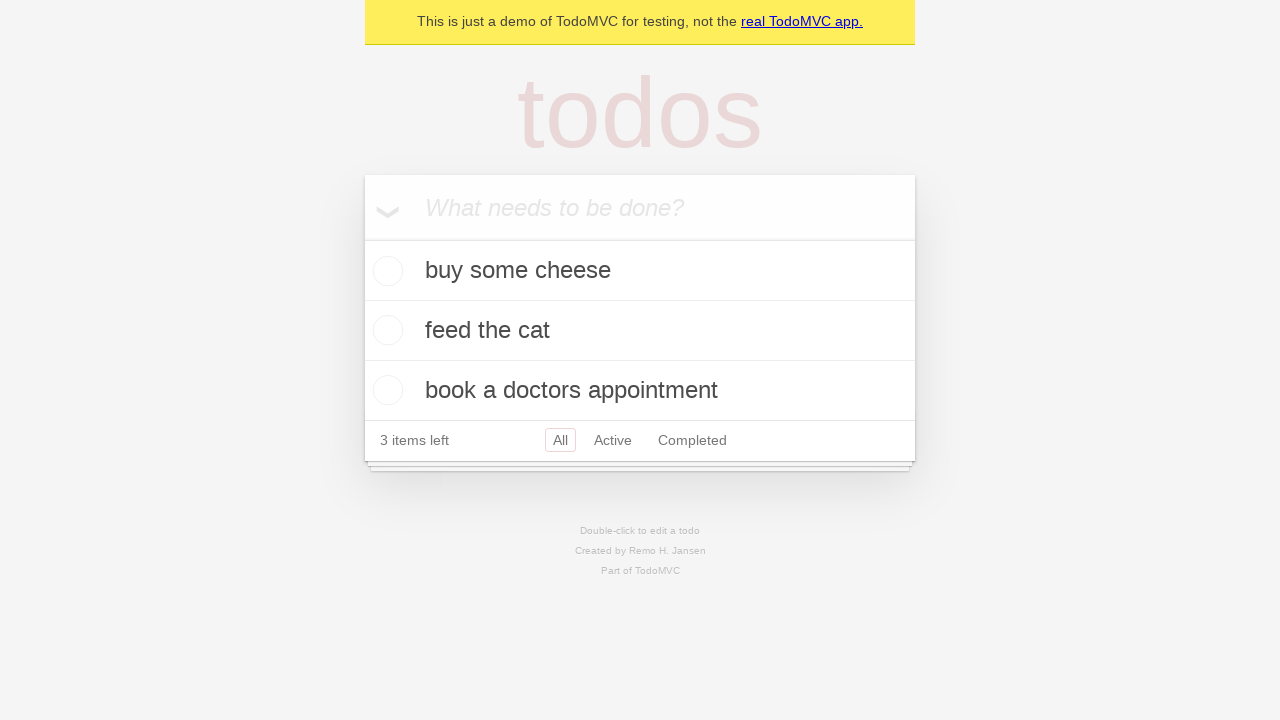

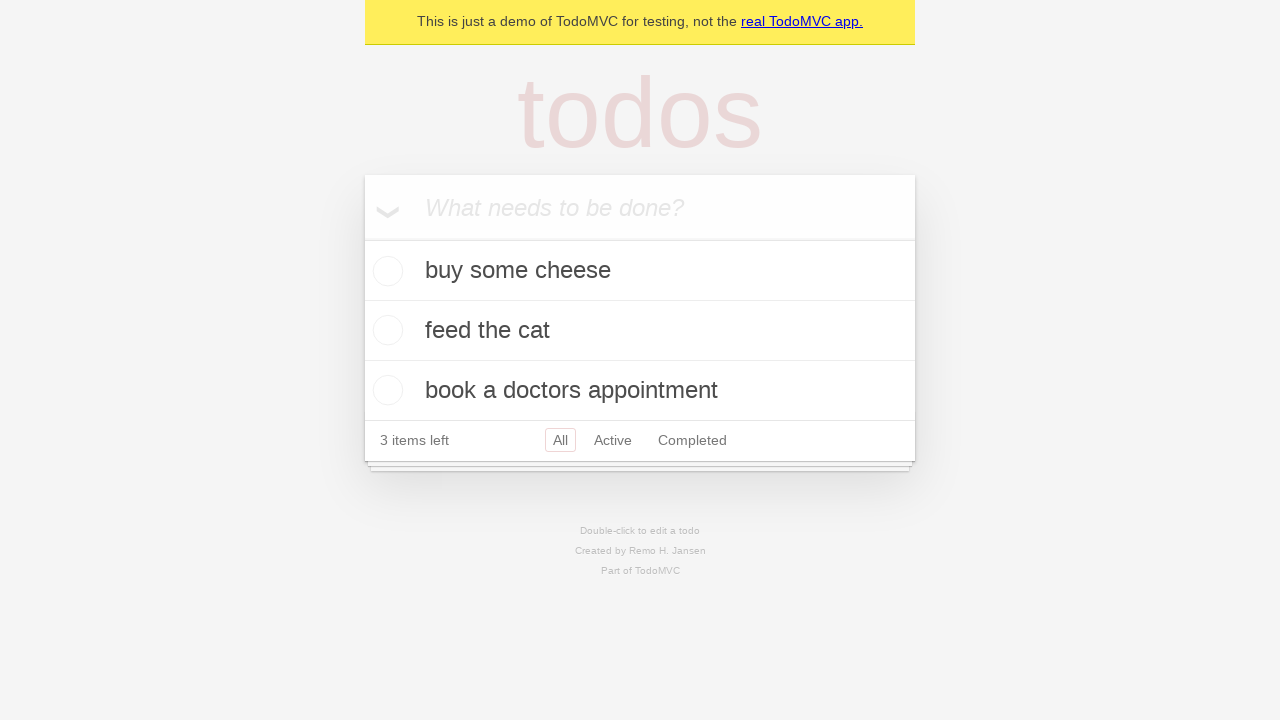